Tests clearing the complete state of all items by unchecking the toggle-all checkbox

Starting URL: https://demo.playwright.dev/todomvc

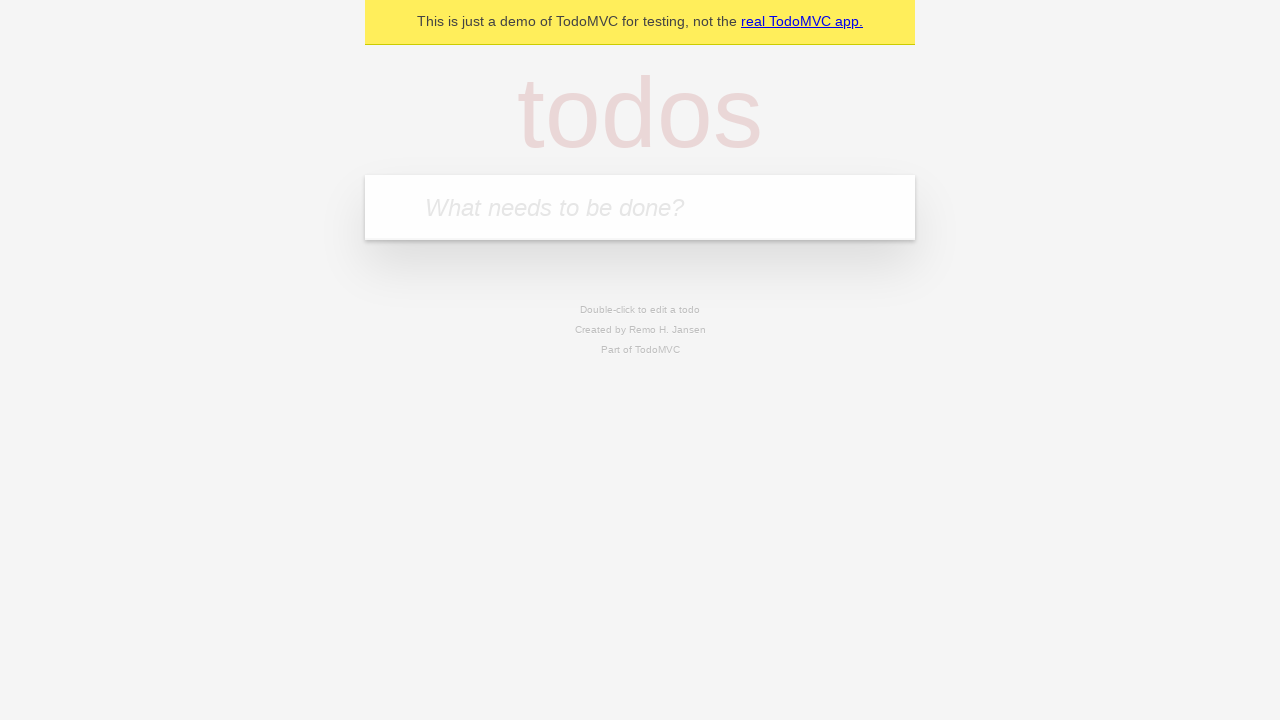

Filled todo input with 'buy some cheese' on internal:attr=[placeholder="What needs to be done?"i]
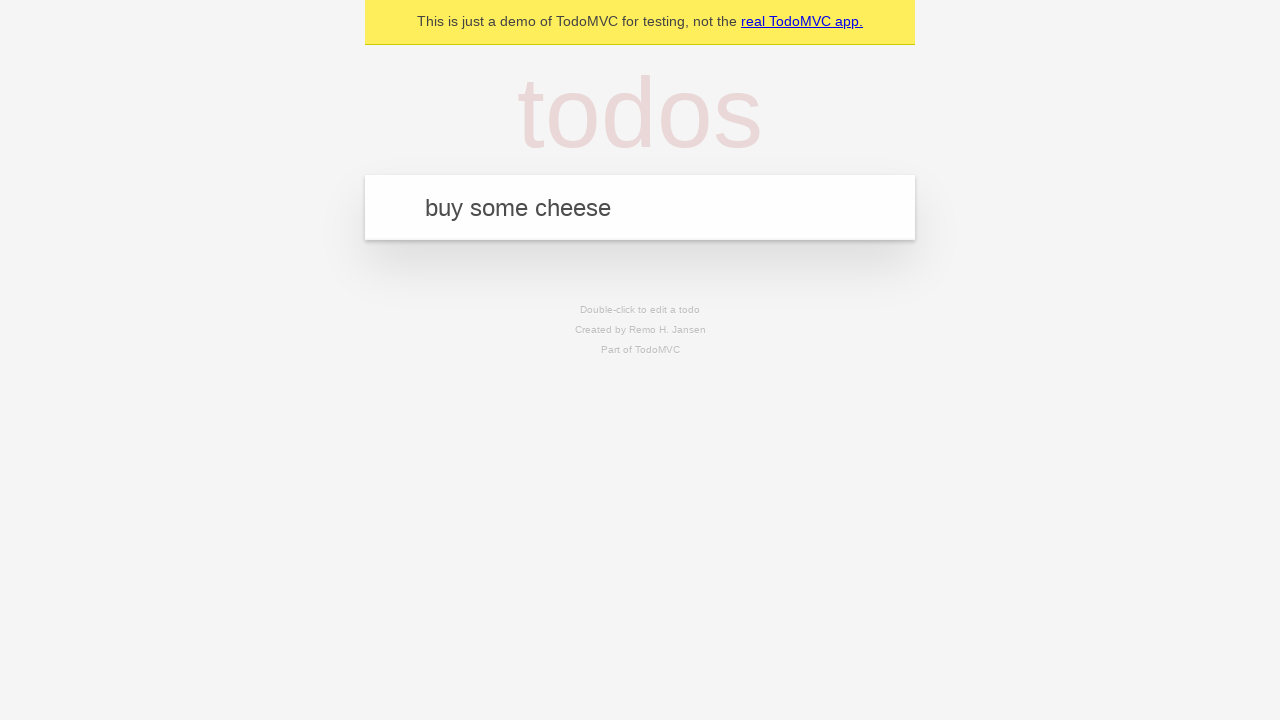

Pressed Enter to create todo 'buy some cheese' on internal:attr=[placeholder="What needs to be done?"i]
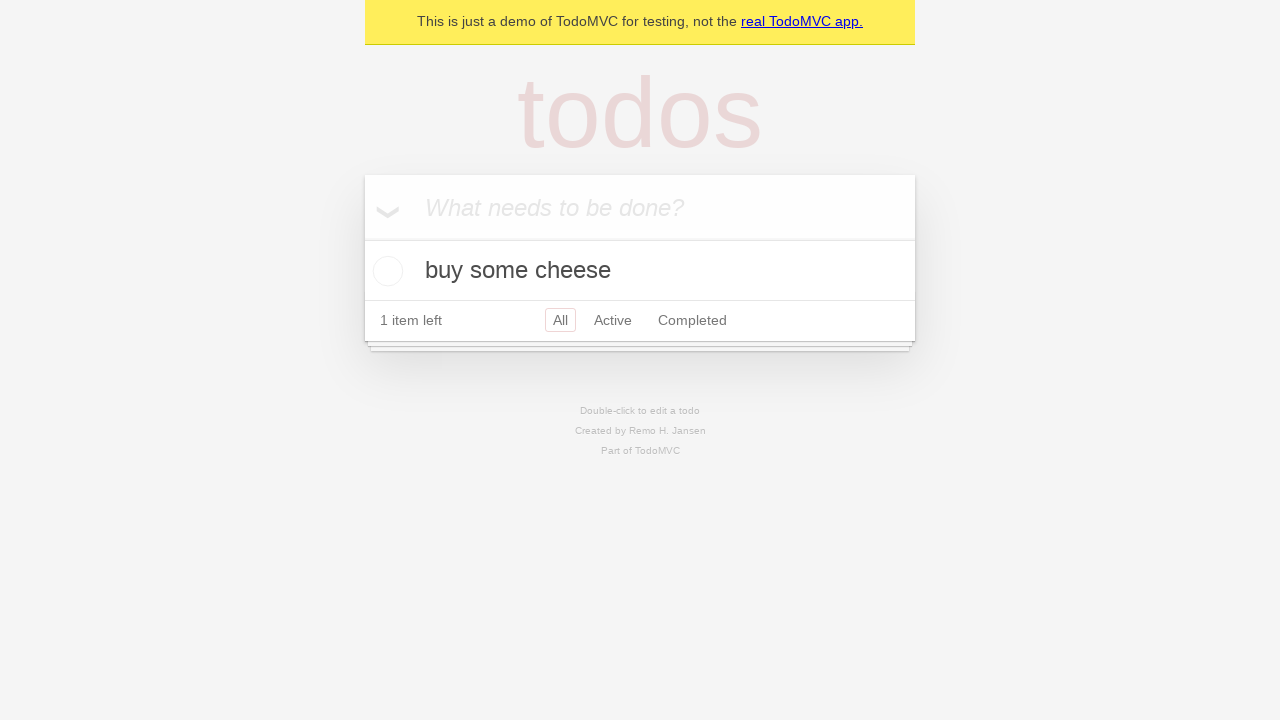

Filled todo input with 'feed the cat' on internal:attr=[placeholder="What needs to be done?"i]
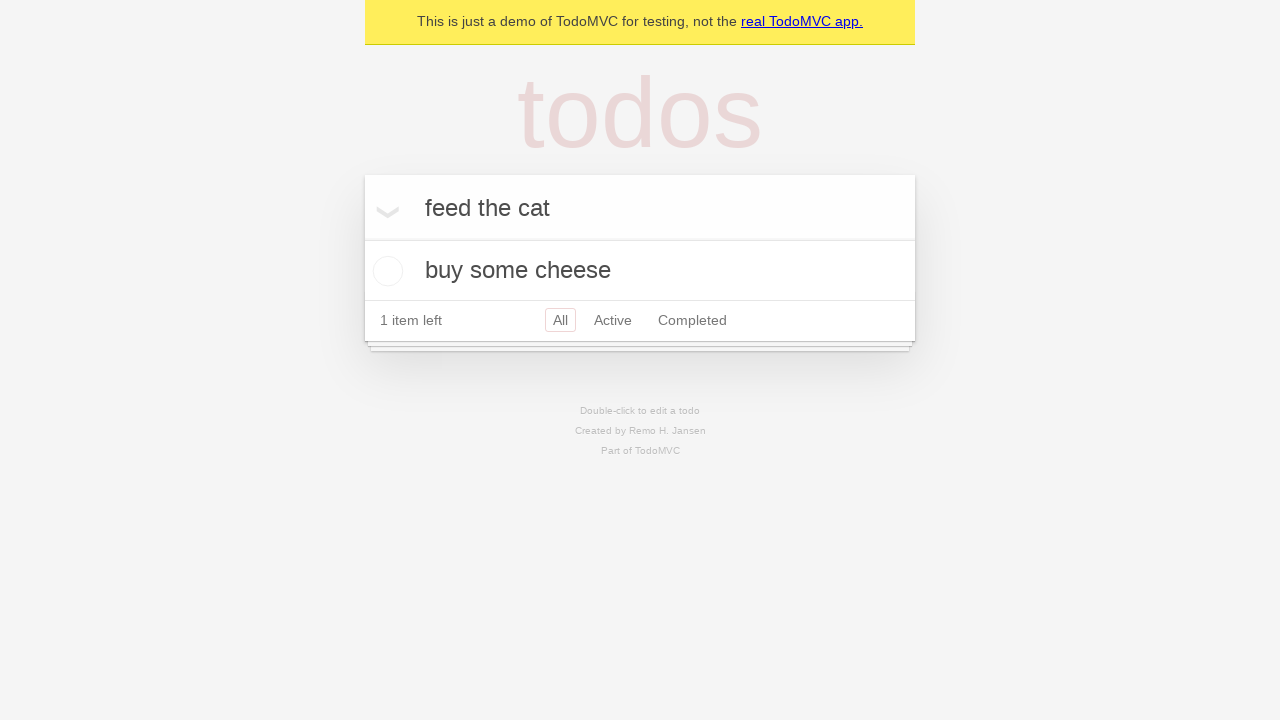

Pressed Enter to create todo 'feed the cat' on internal:attr=[placeholder="What needs to be done?"i]
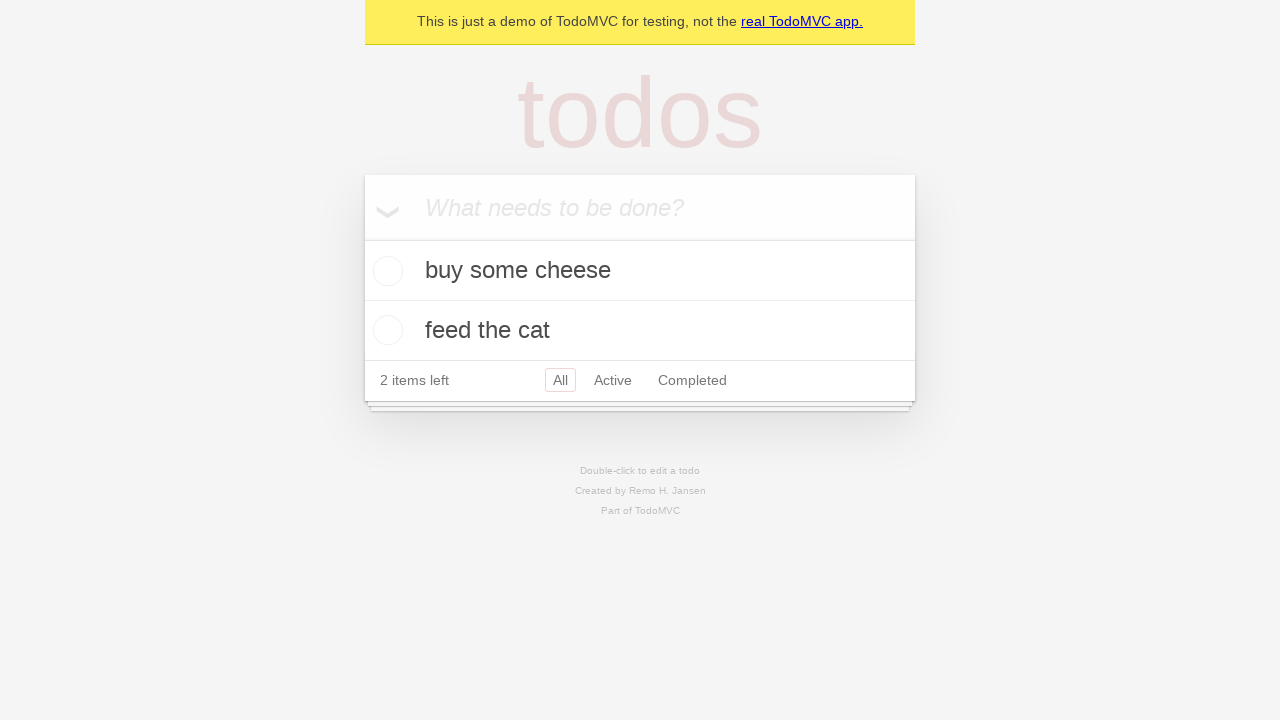

Filled todo input with 'book a doctors appointment' on internal:attr=[placeholder="What needs to be done?"i]
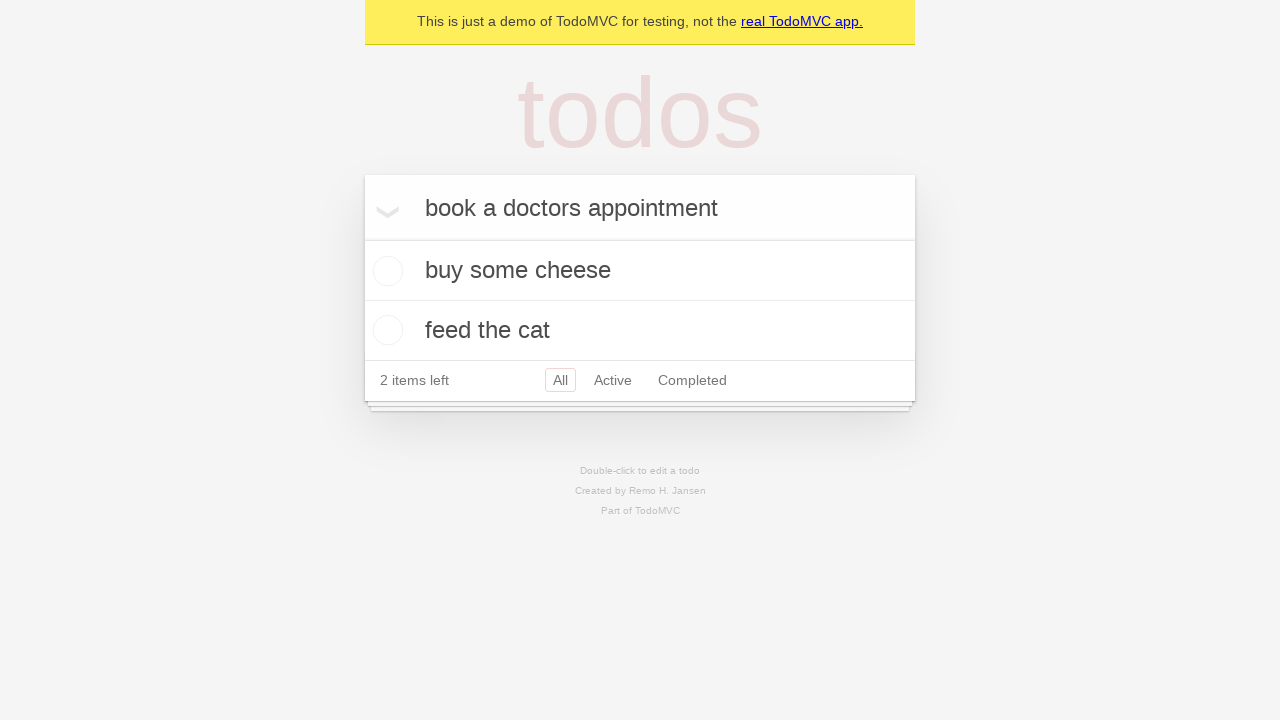

Pressed Enter to create todo 'book a doctors appointment' on internal:attr=[placeholder="What needs to be done?"i]
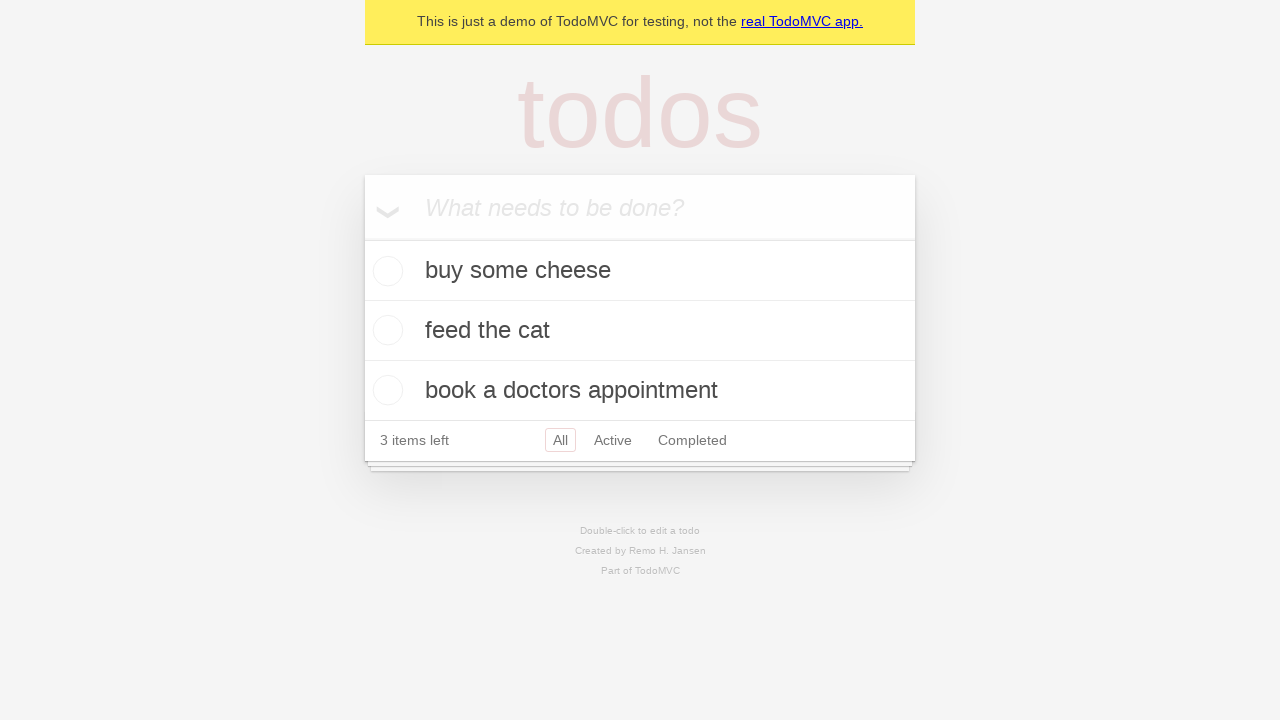

Confirmed all 3 todos were created in localStorage
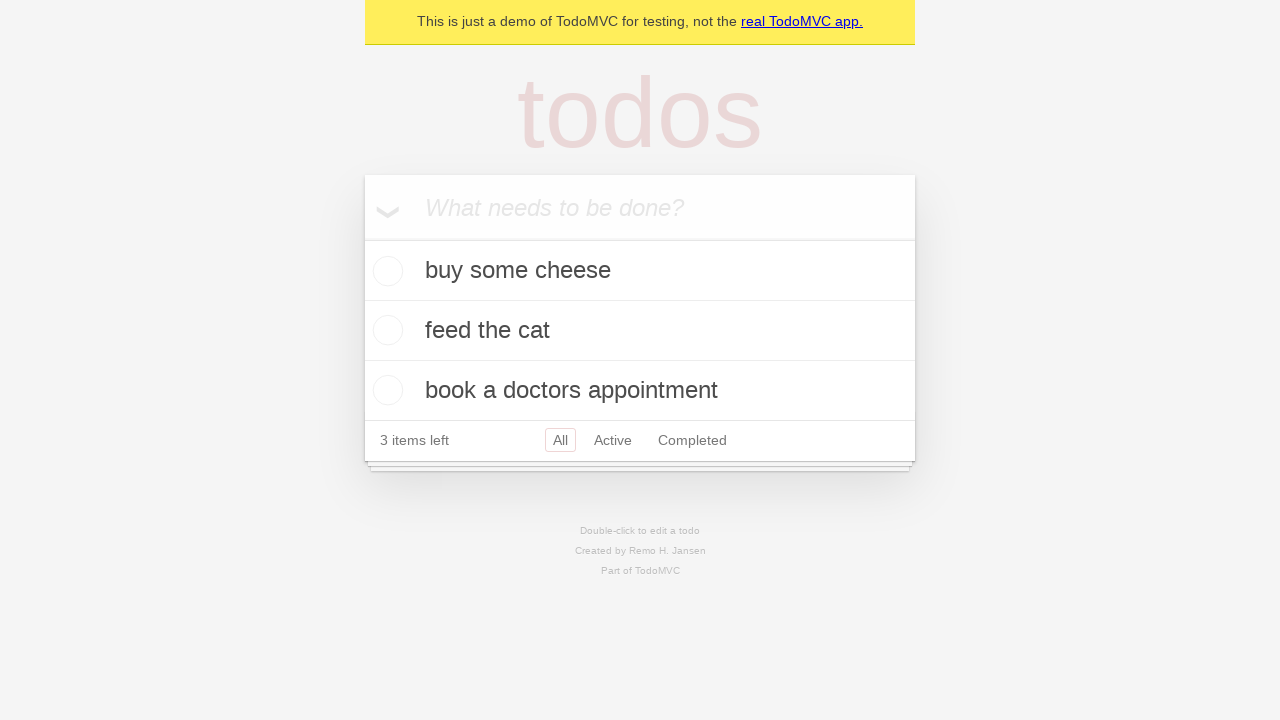

Checked the toggle-all checkbox to mark all items as complete at (362, 238) on internal:label="Mark all as complete"i
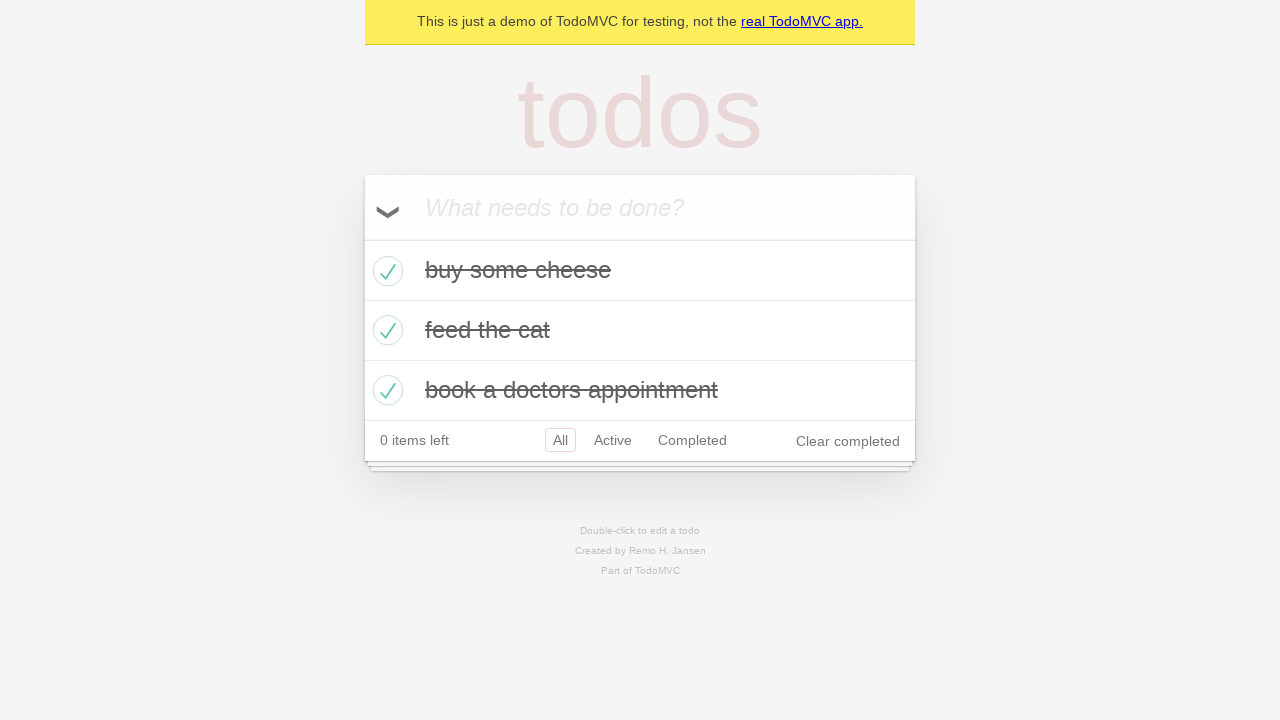

Unchecked the toggle-all checkbox to clear the complete state of all items at (362, 238) on internal:label="Mark all as complete"i
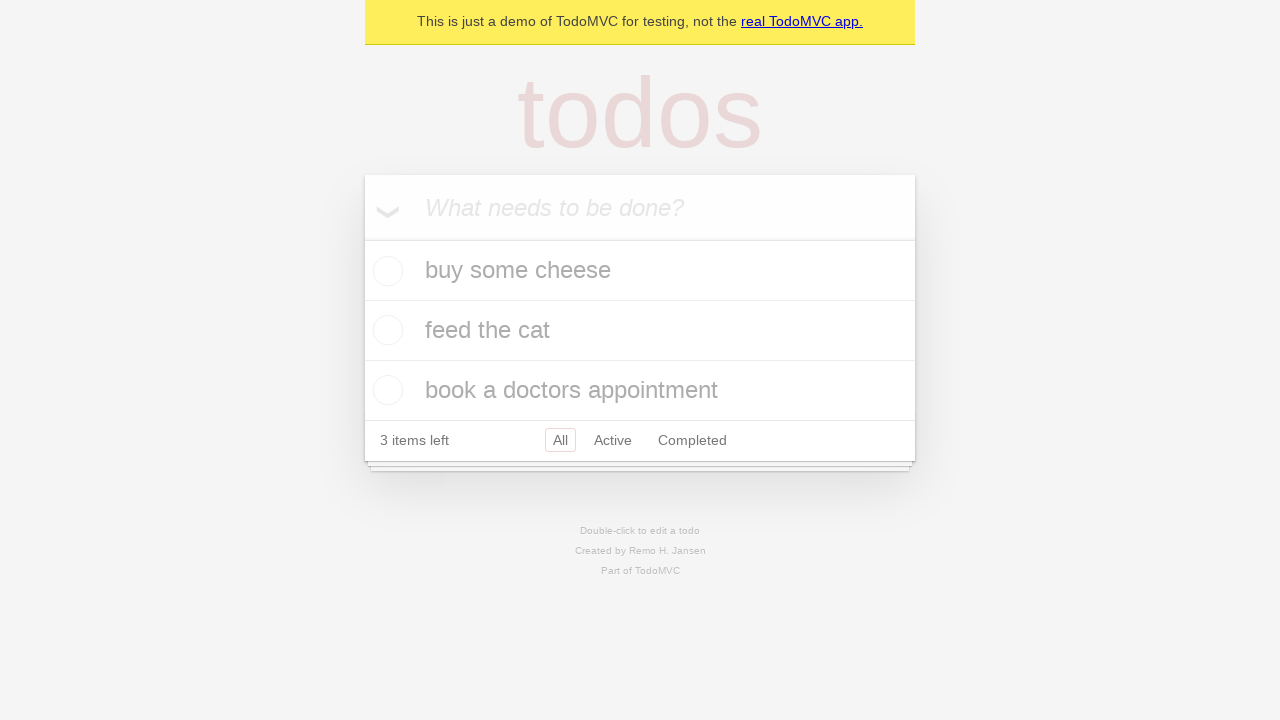

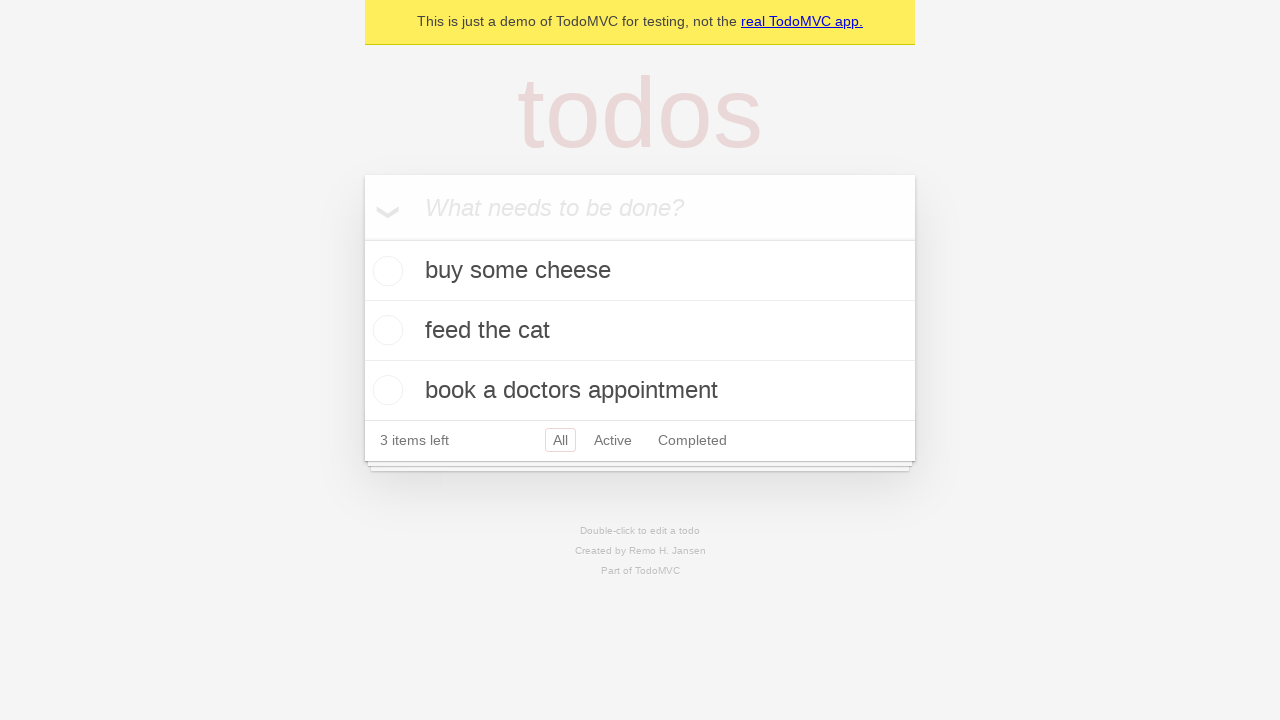